Tests dynamic loading with multiple wait conditions - visibility of text, invisibility of loading icon, and text verification

Starting URL: https://automationfc.github.io/dynamic-loading/

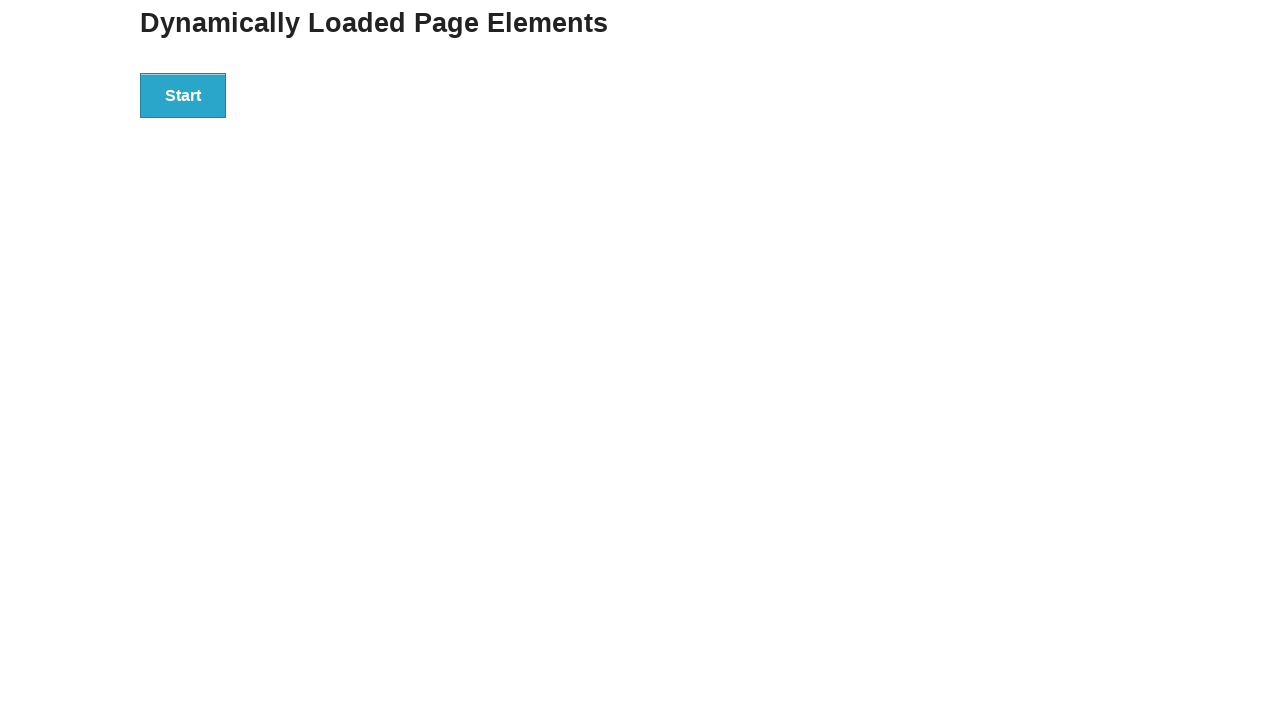

Clicked start button to trigger dynamic loading at (183, 95) on div#start button
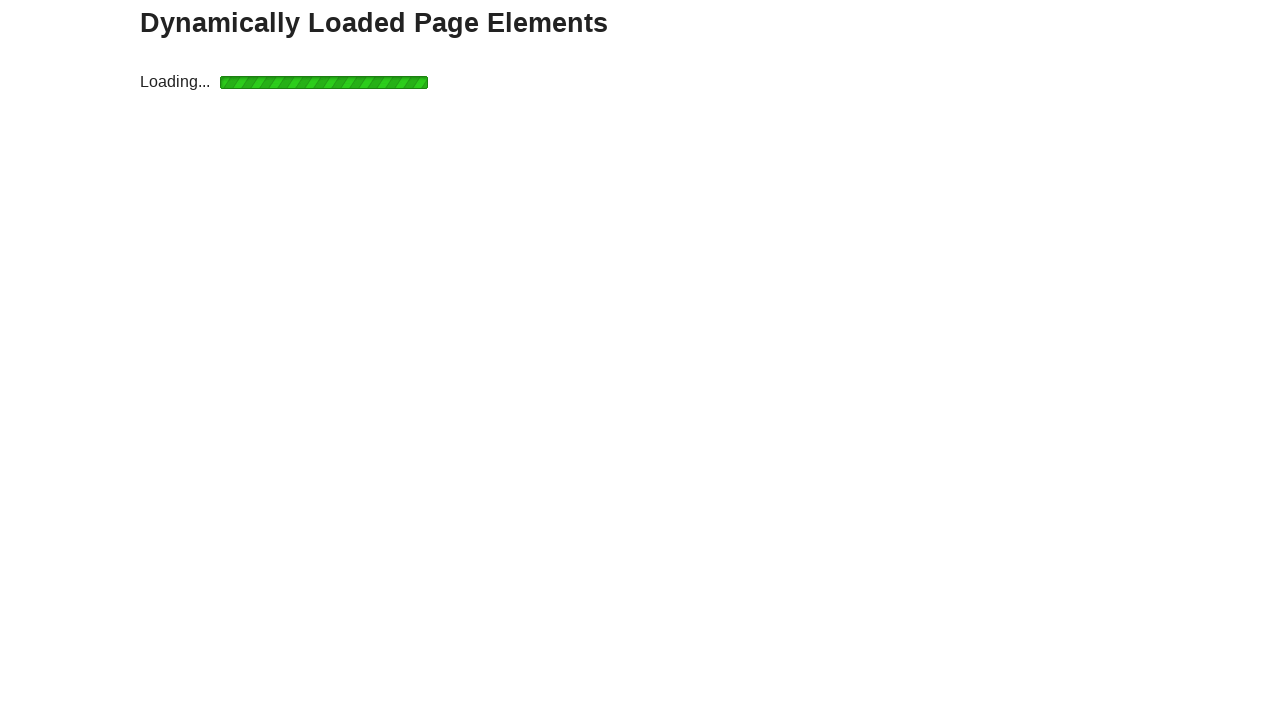

Waited for 'Hello World!' text to become visible
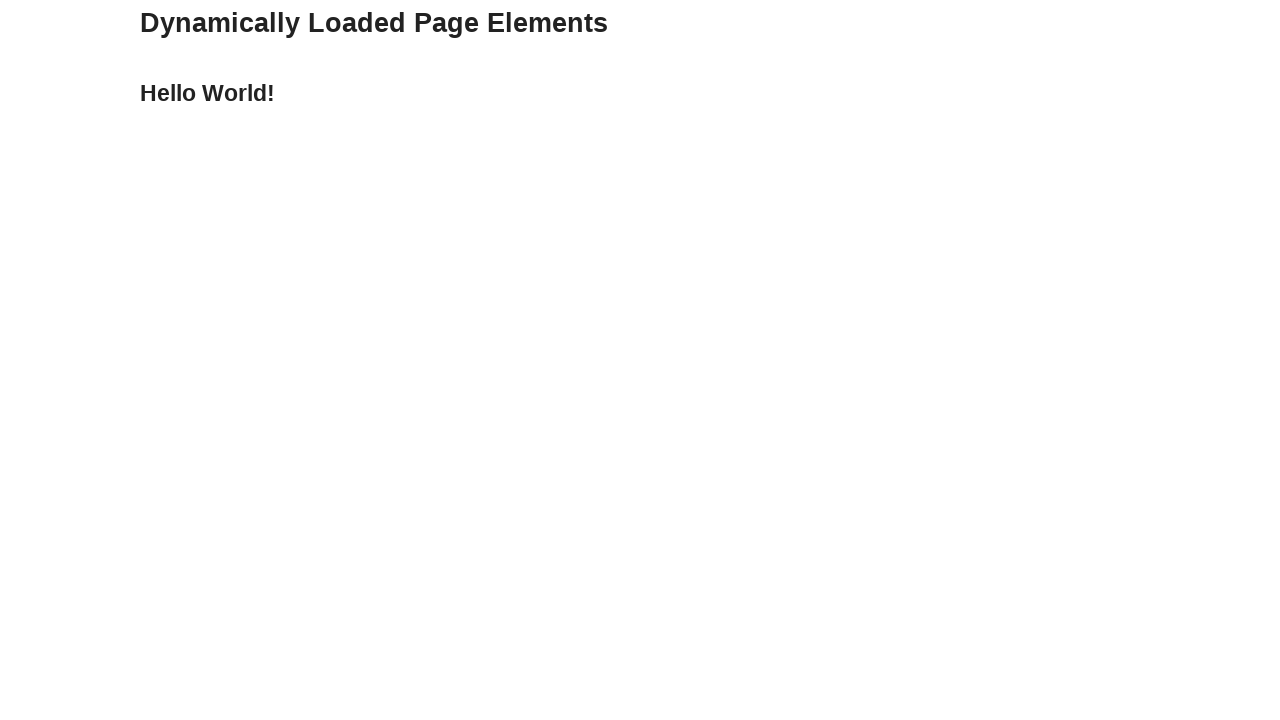

Verified 'Hello World!' text content in element
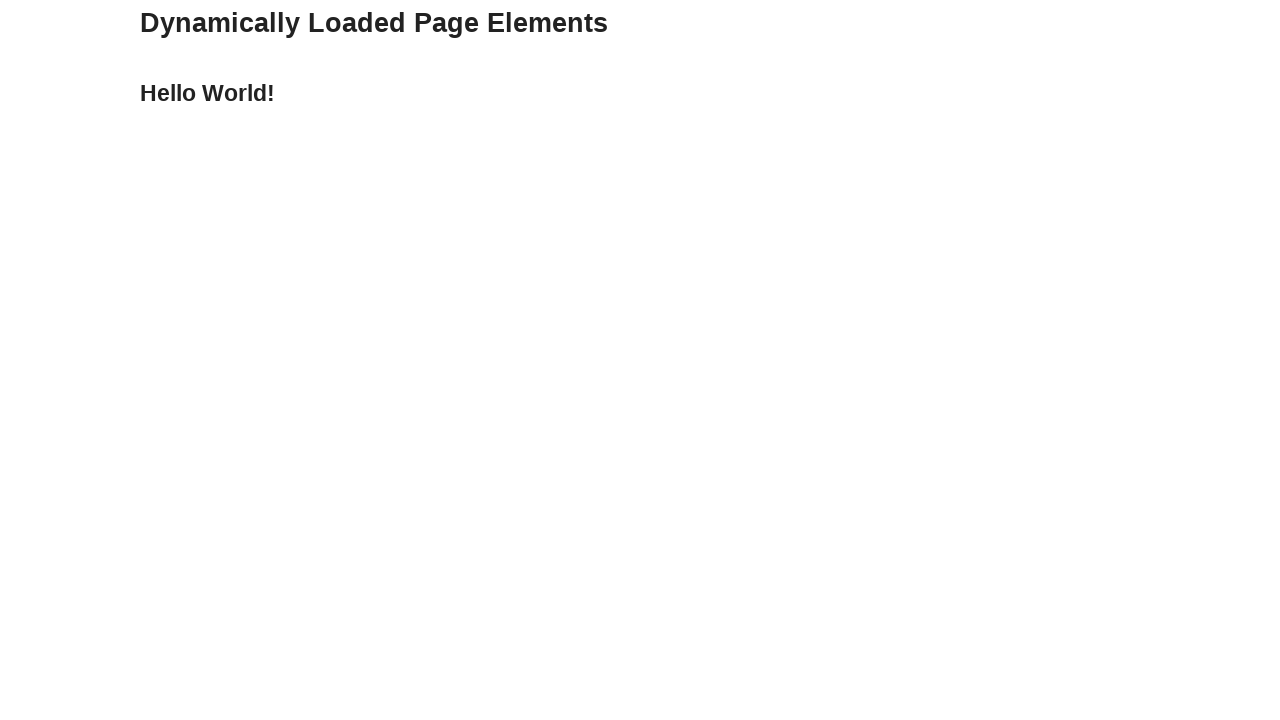

Waited for loading icon to disappear
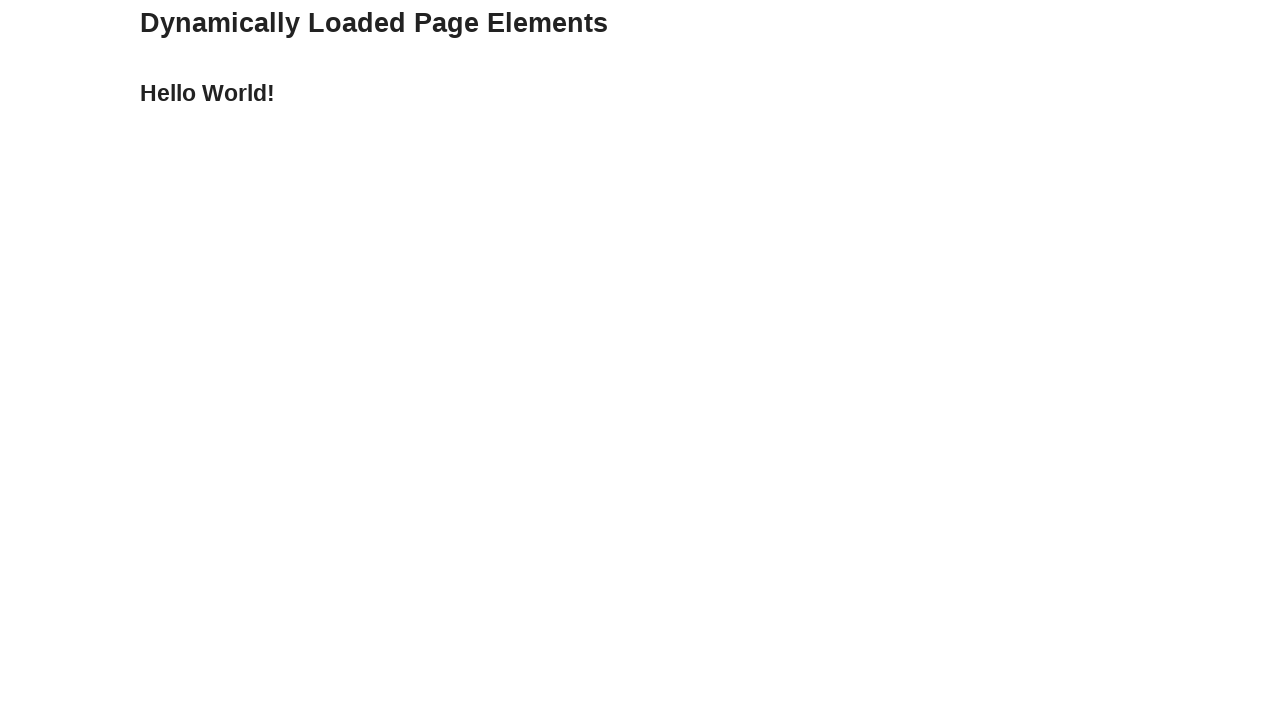

Verified 'Hello World!' text content again after loading completed
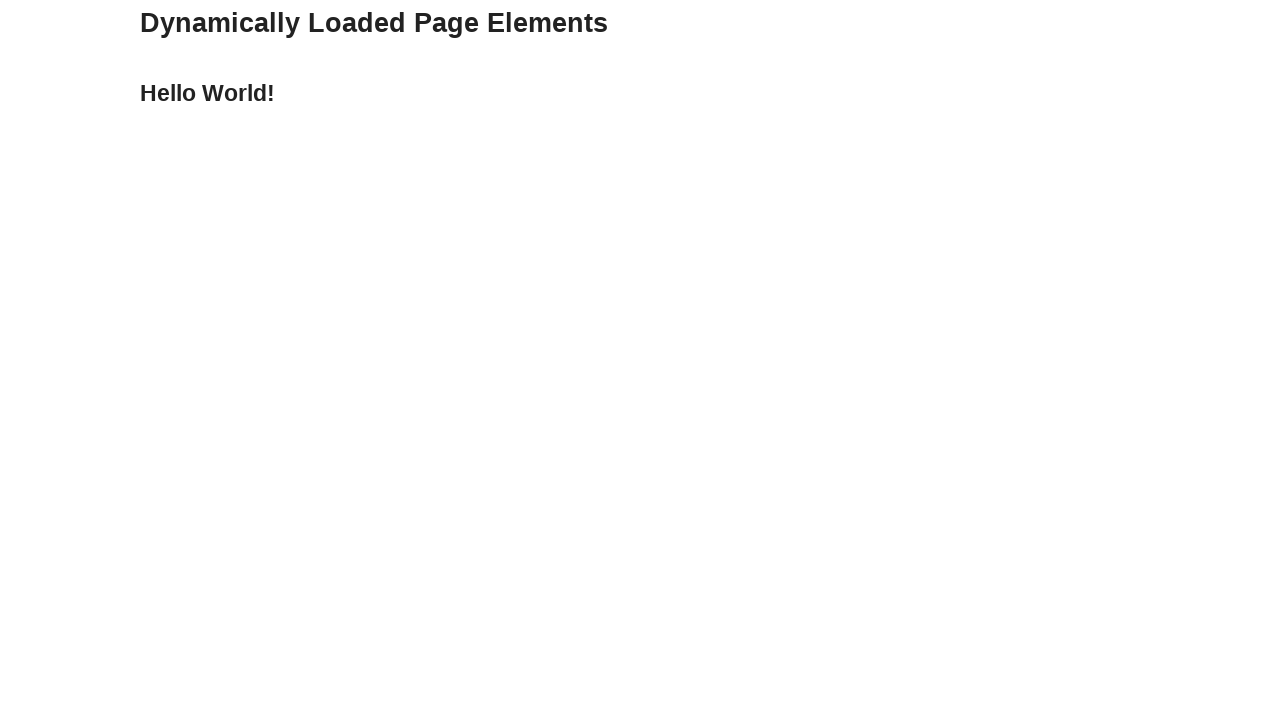

Verified 'Hello World!' text using JavaScript wait condition
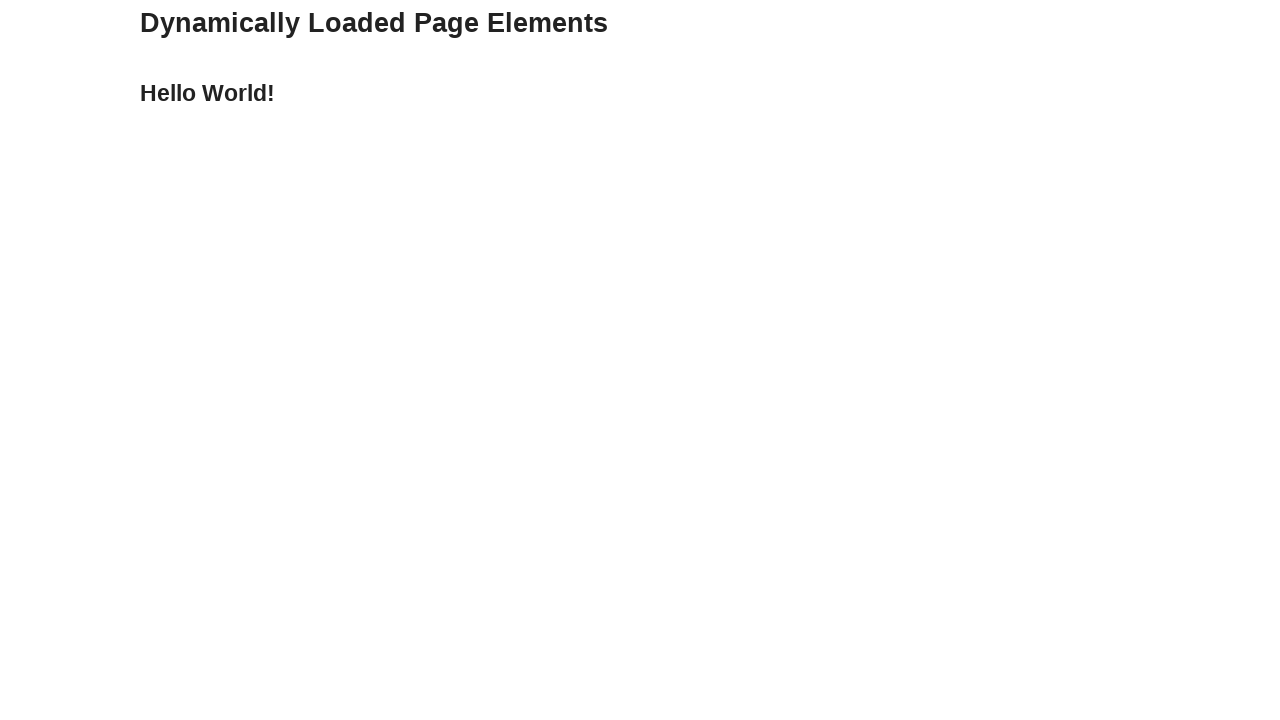

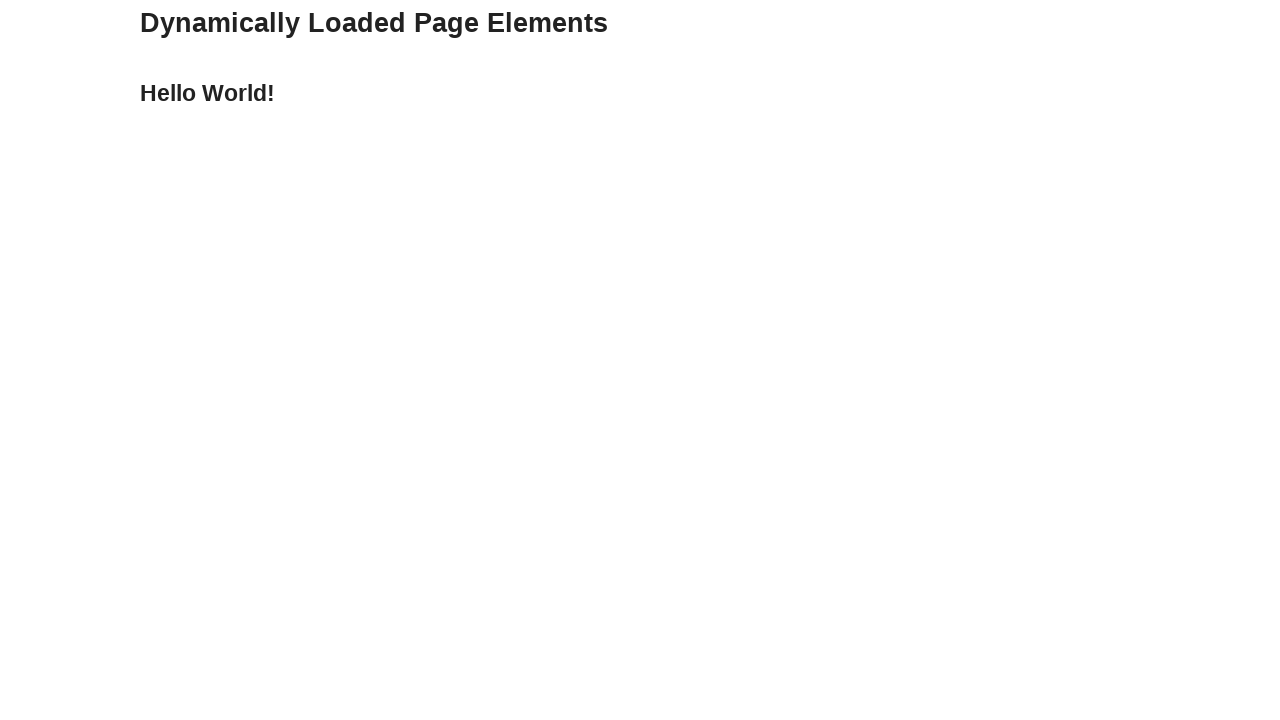